Tests VueJS dropdown component by selecting different options (Third Option, First Option) and verifying the selection is displayed.

Starting URL: https://mikerodham.github.io/vue-dropdowns/

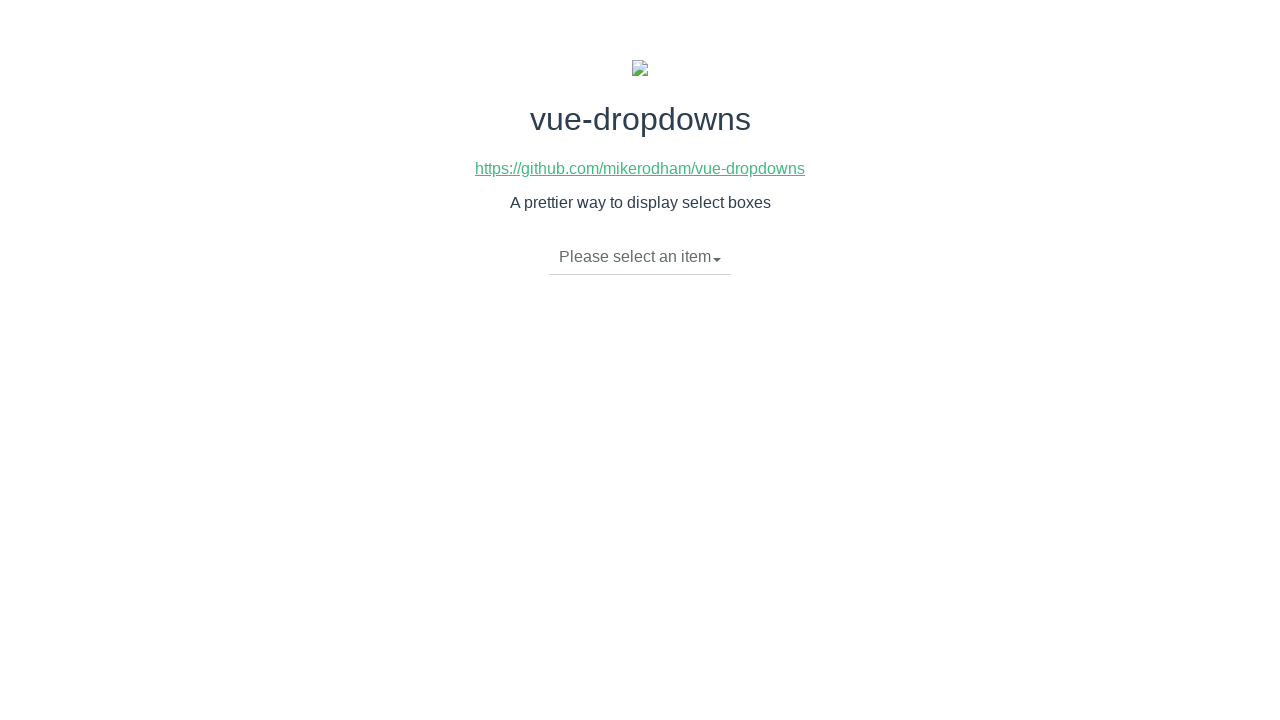

Clicked dropdown caret to open menu at (717, 260) on span.caret
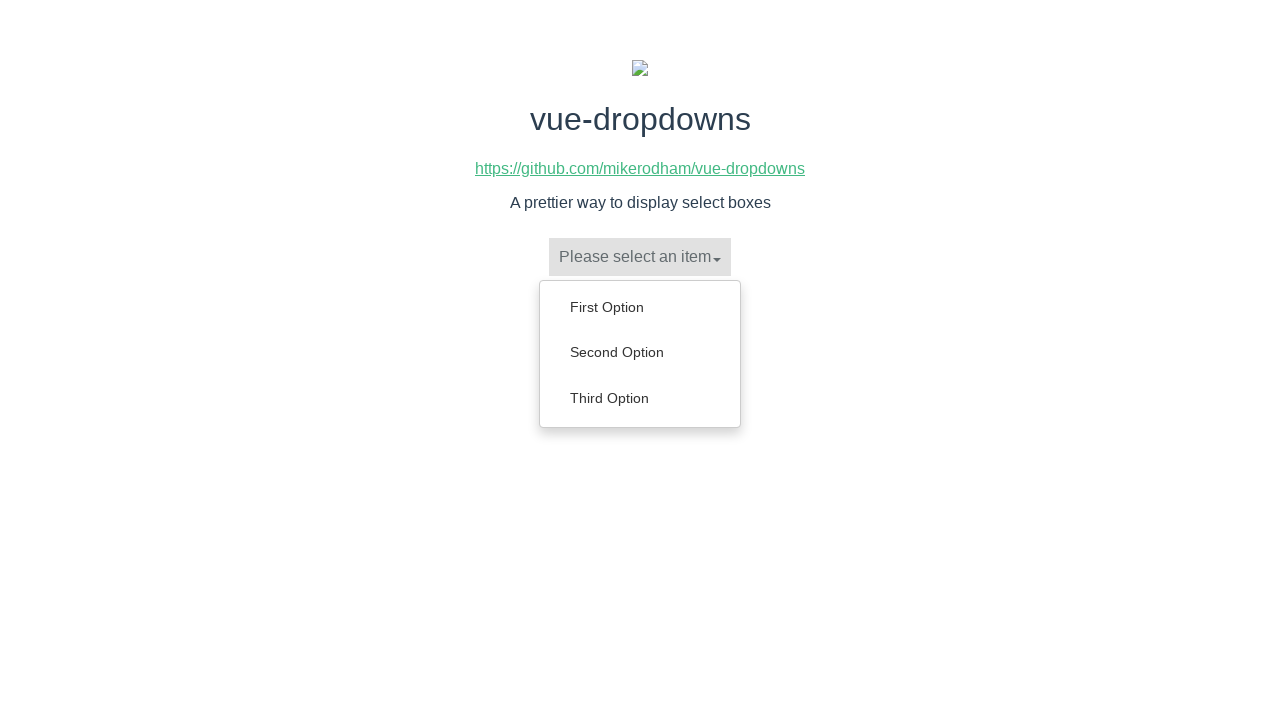

Dropdown menu appeared with options
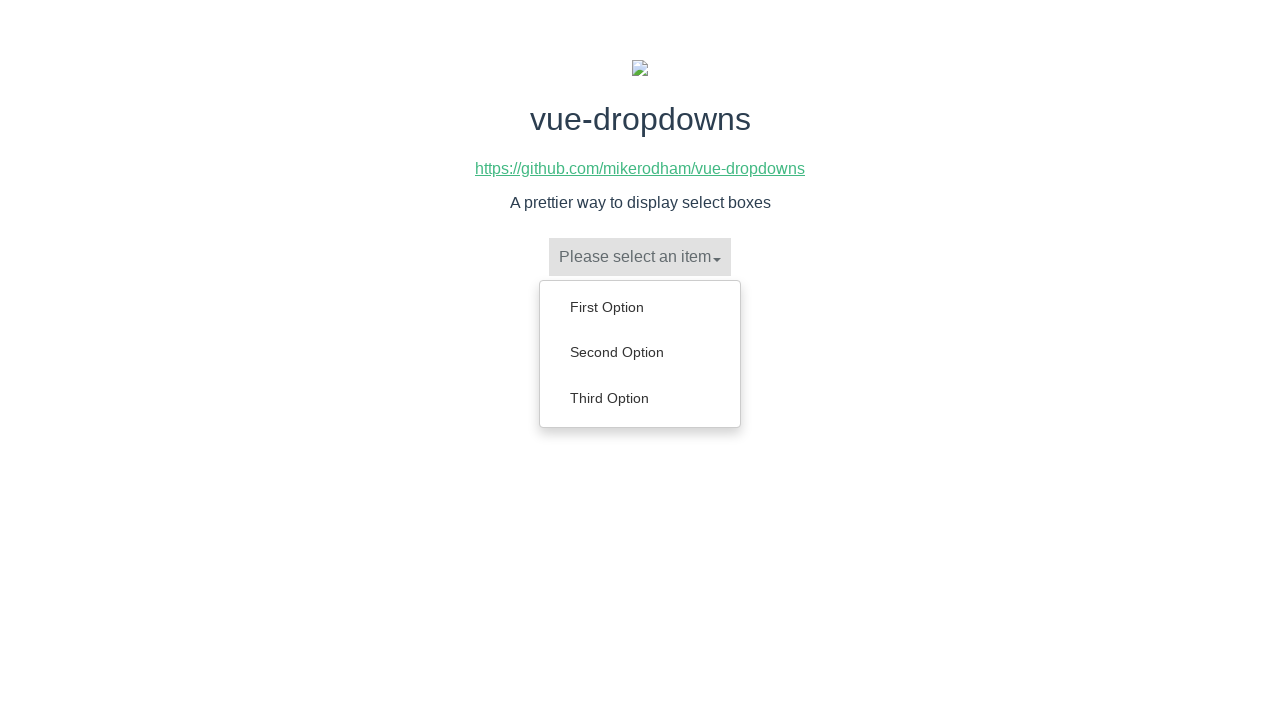

Selected 'Third Option' from dropdown at (640, 398) on ul.dropdown-menu a:has-text('Third Option')
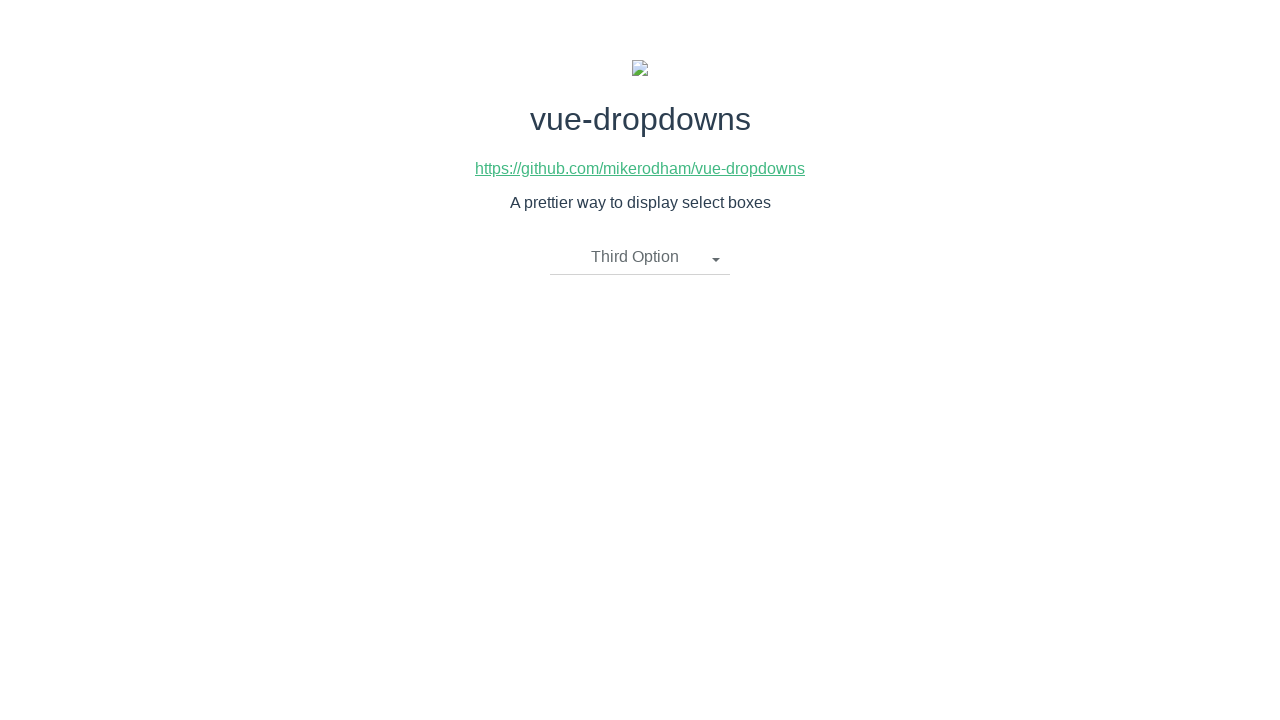

Verified 'Third Option' is now selected and displayed
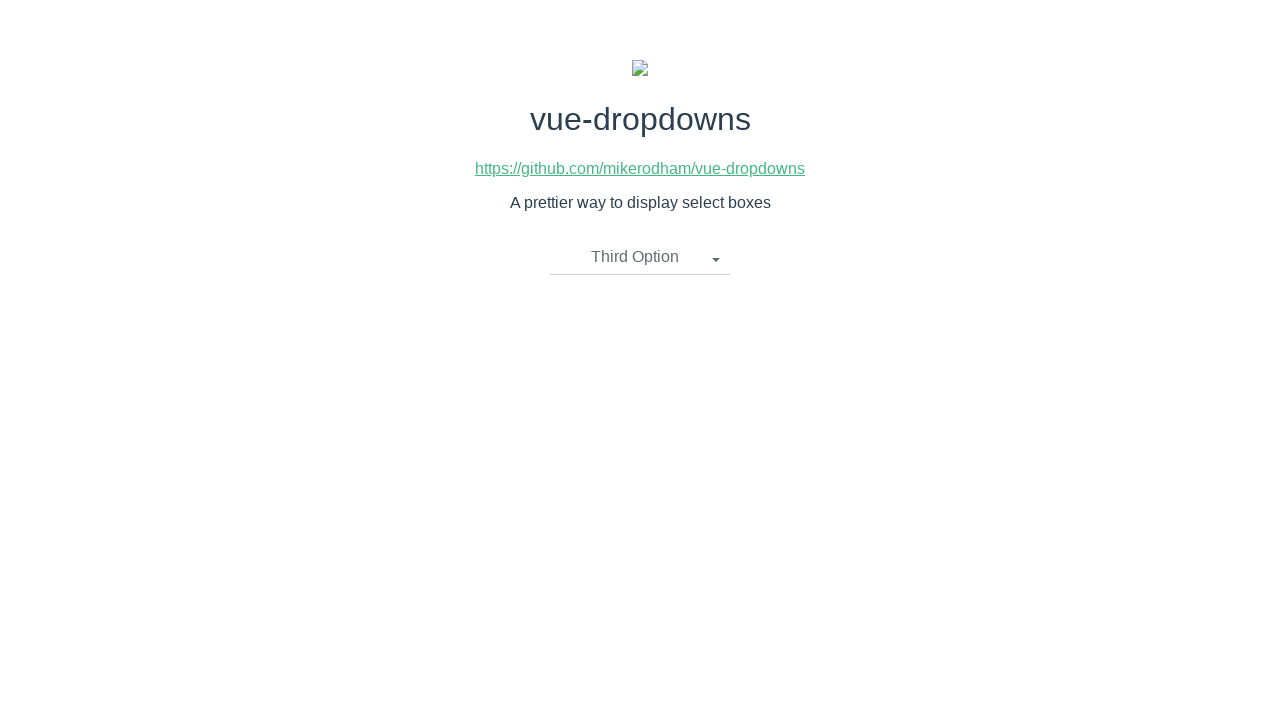

Clicked dropdown caret to open menu again at (716, 260) on span.caret
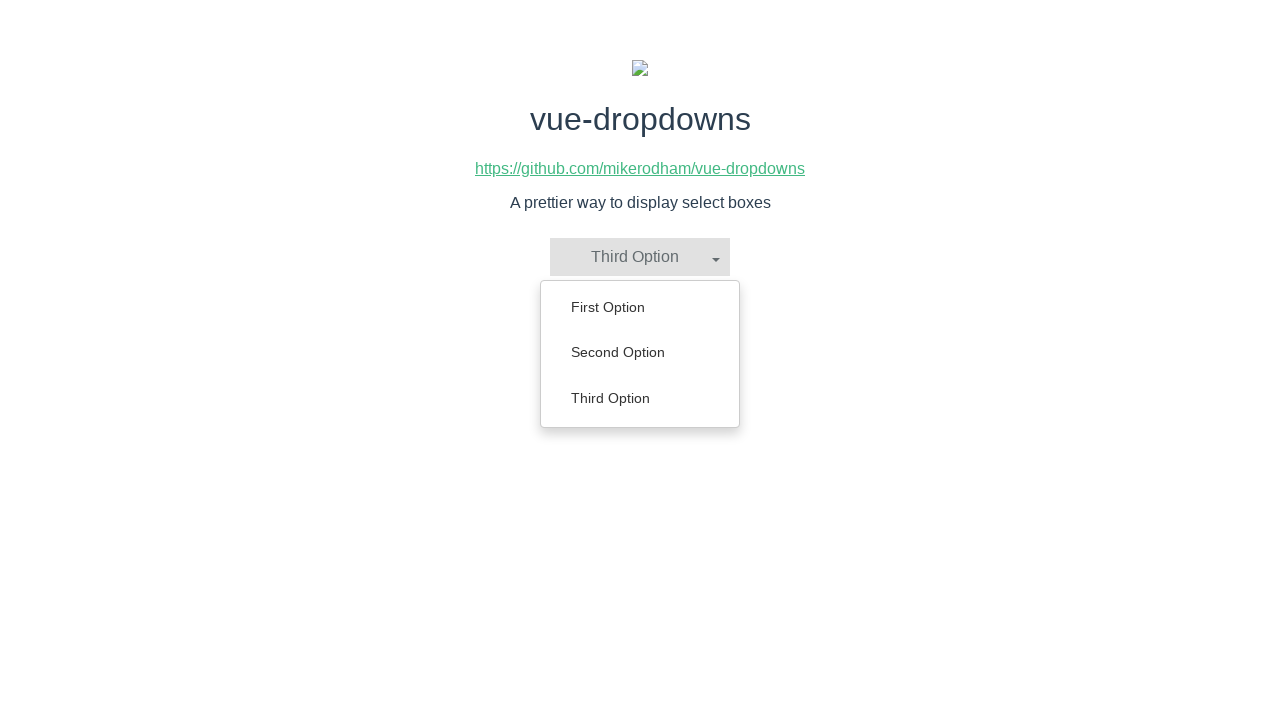

Dropdown menu appeared with options
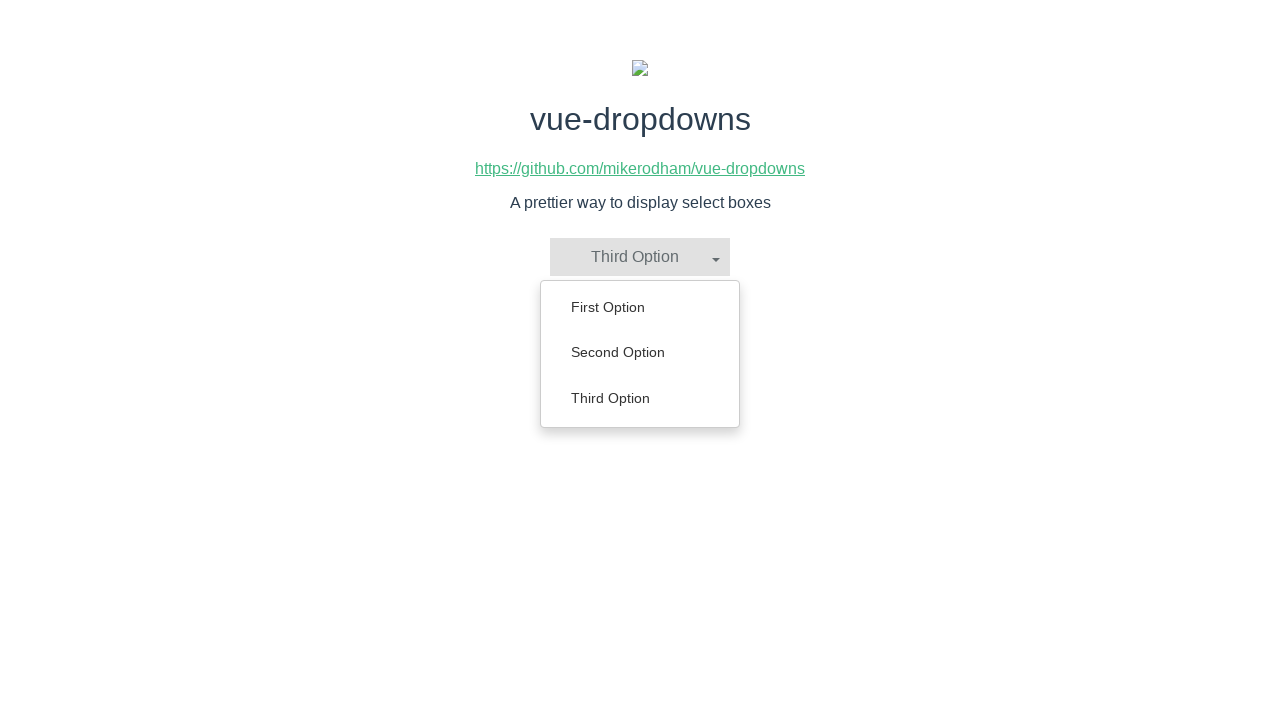

Selected 'First Option' from dropdown at (640, 307) on ul.dropdown-menu a:has-text('First Option')
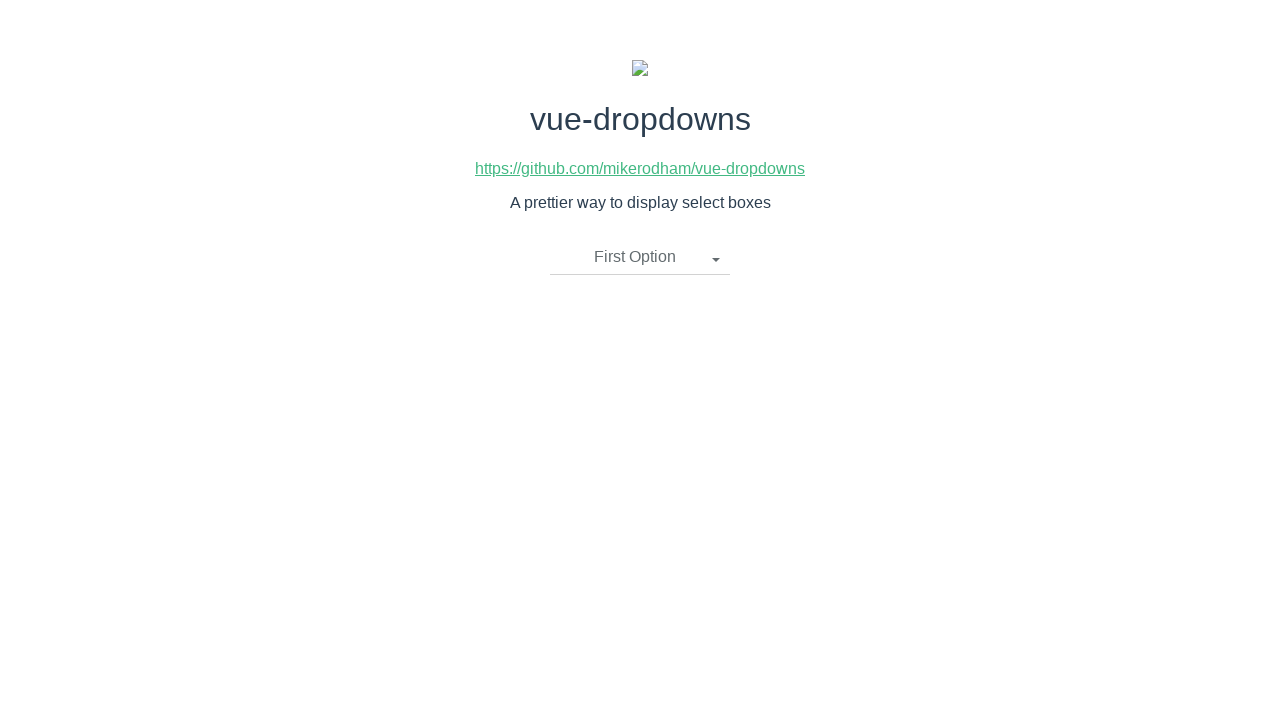

Verified 'First Option' is now selected and displayed
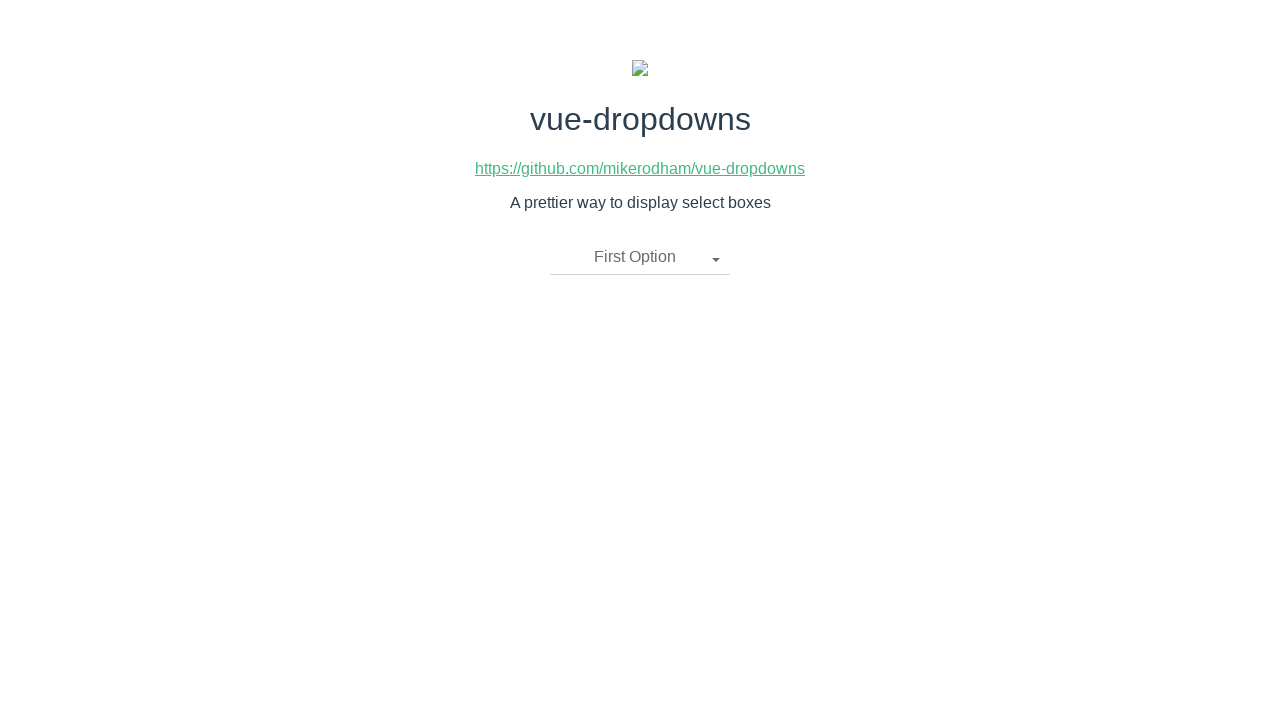

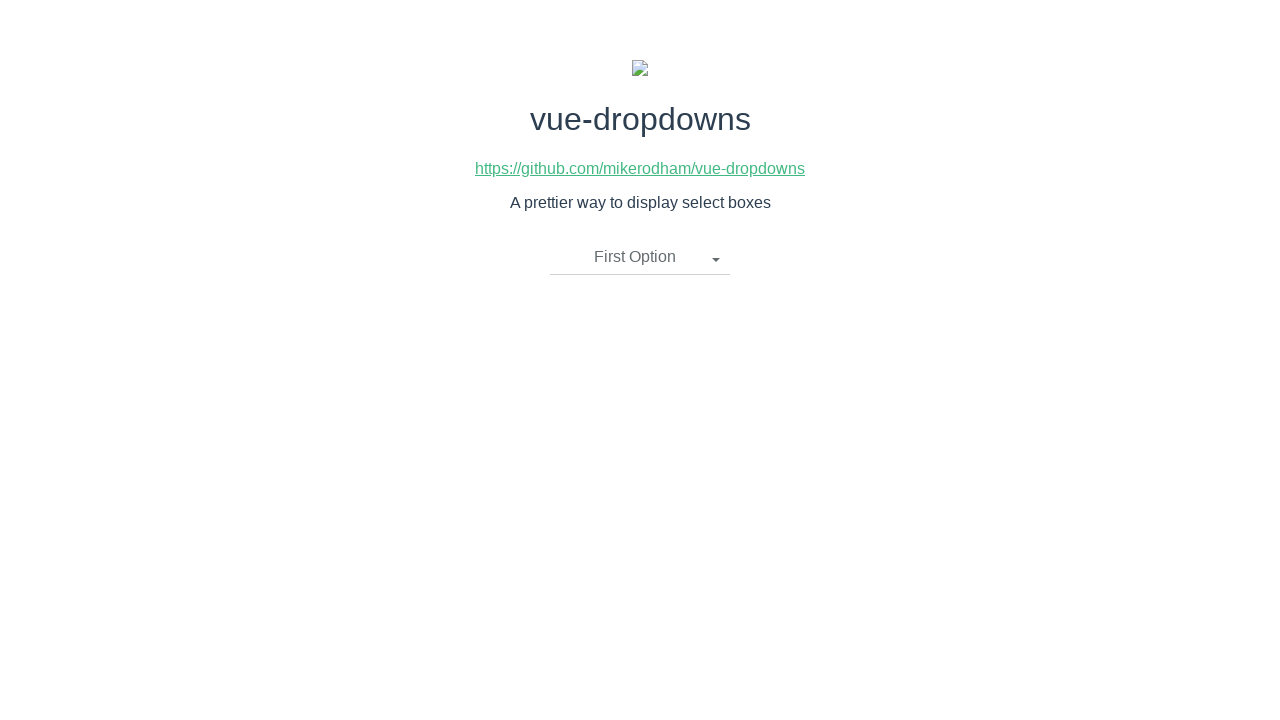